Tests sending keyboard keys using the TAB key without targeting a specific element first, then verifying the displayed result text.

Starting URL: http://the-internet.herokuapp.com/key_presses

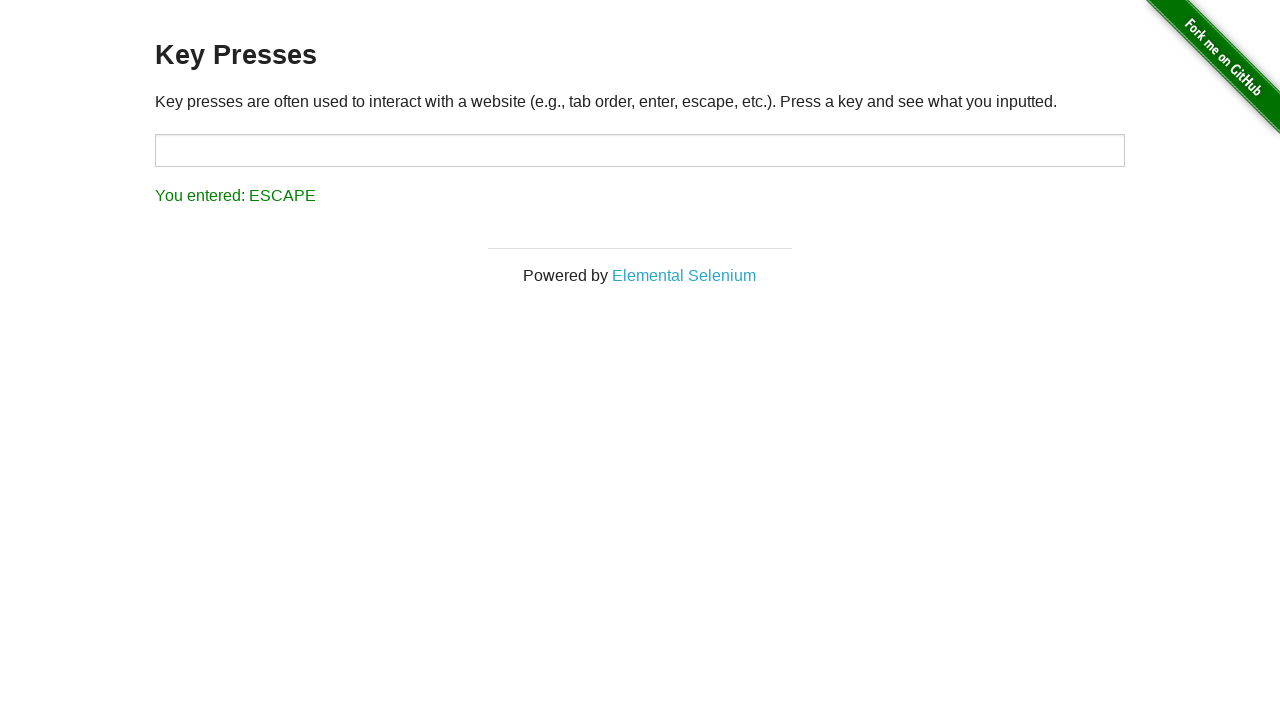

Pressed TAB key on the page
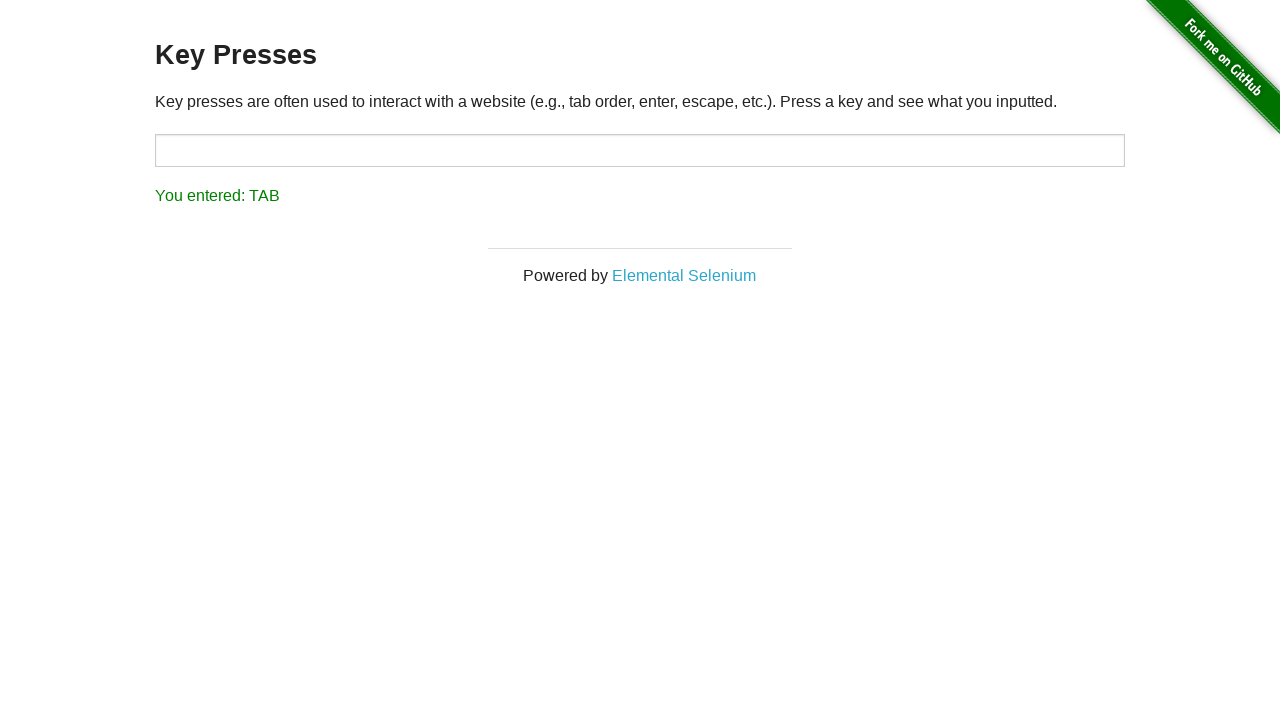

Waited for result element to appear
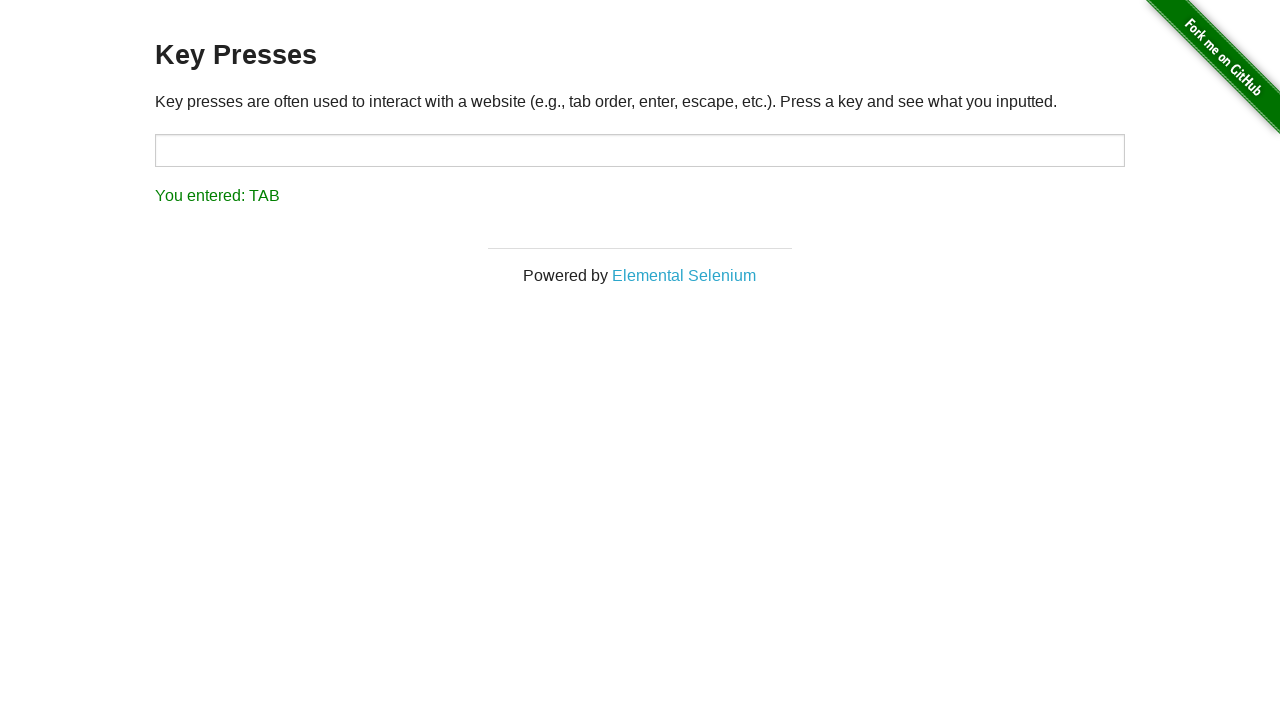

Retrieved result text content
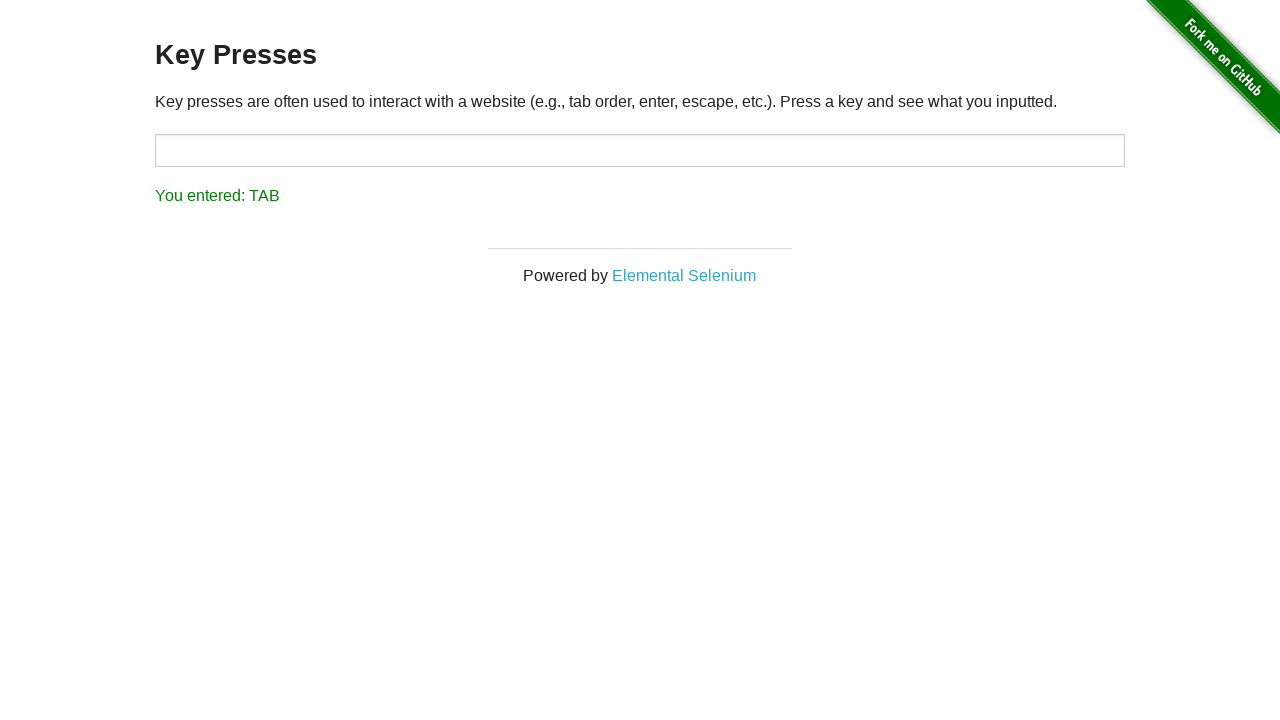

Verified result text shows 'You entered: TAB'
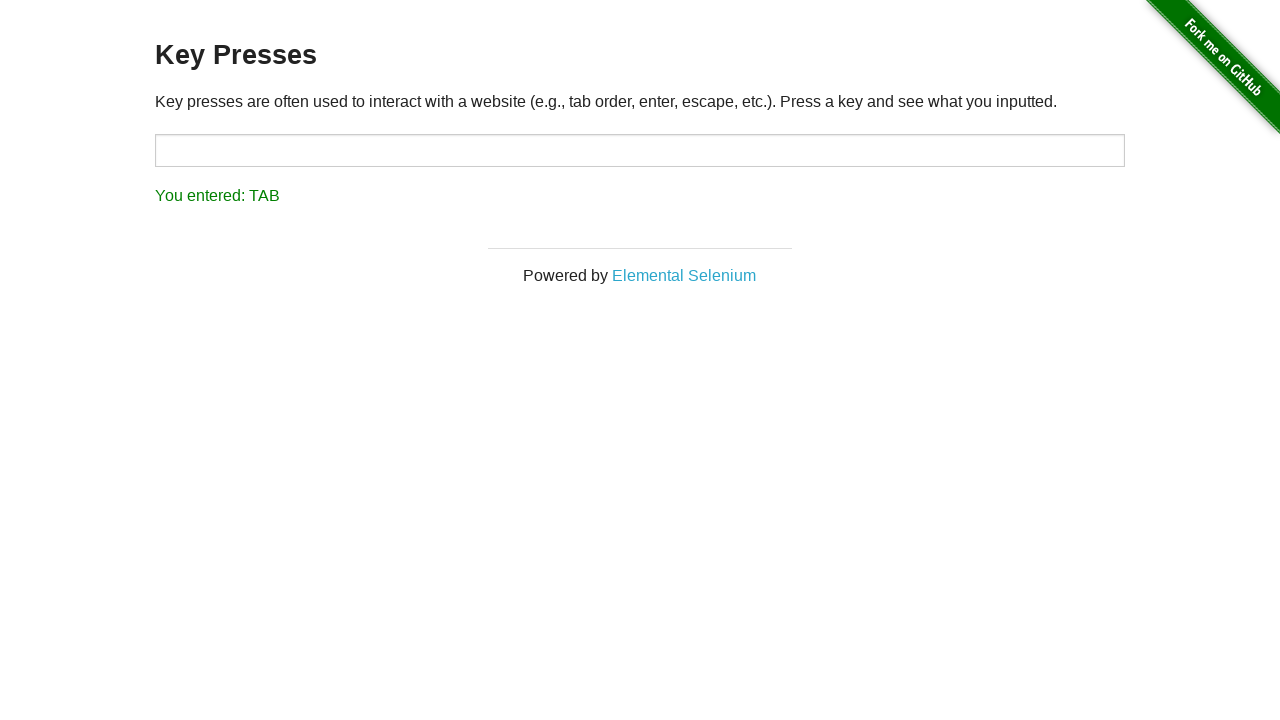

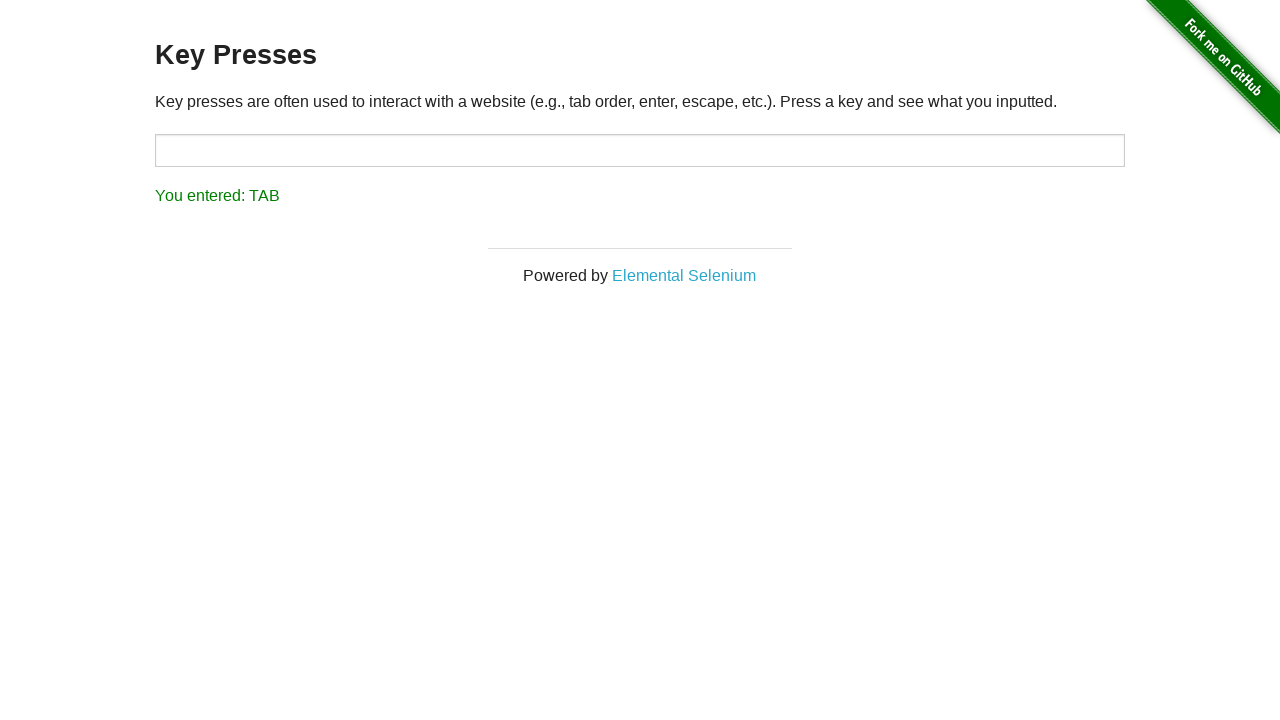